Tests browser navigation functionality by clicking on a "Practice" link, then using browser back and forward navigation to verify navigation history works correctly.

Starting URL: https://letskodeit.teachable.com/

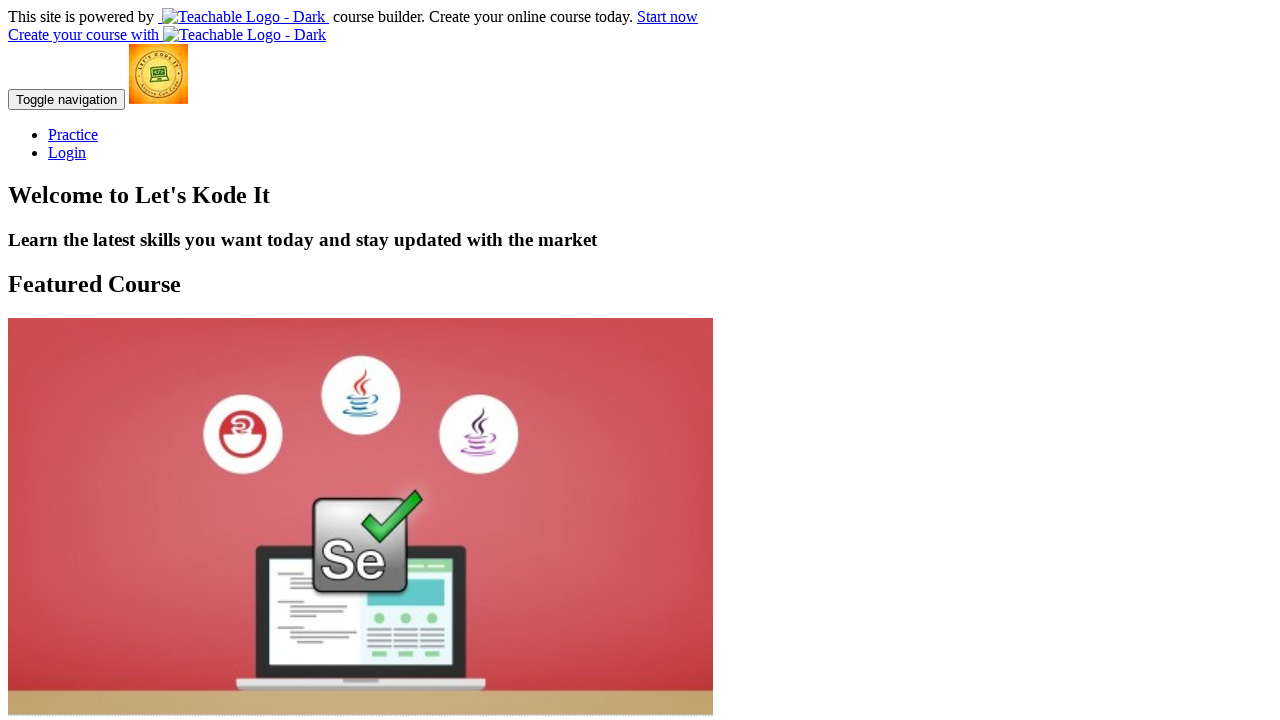

Clicked on Practice link at (73, 134) on xpath=//a[contains(text(),'Practice')]
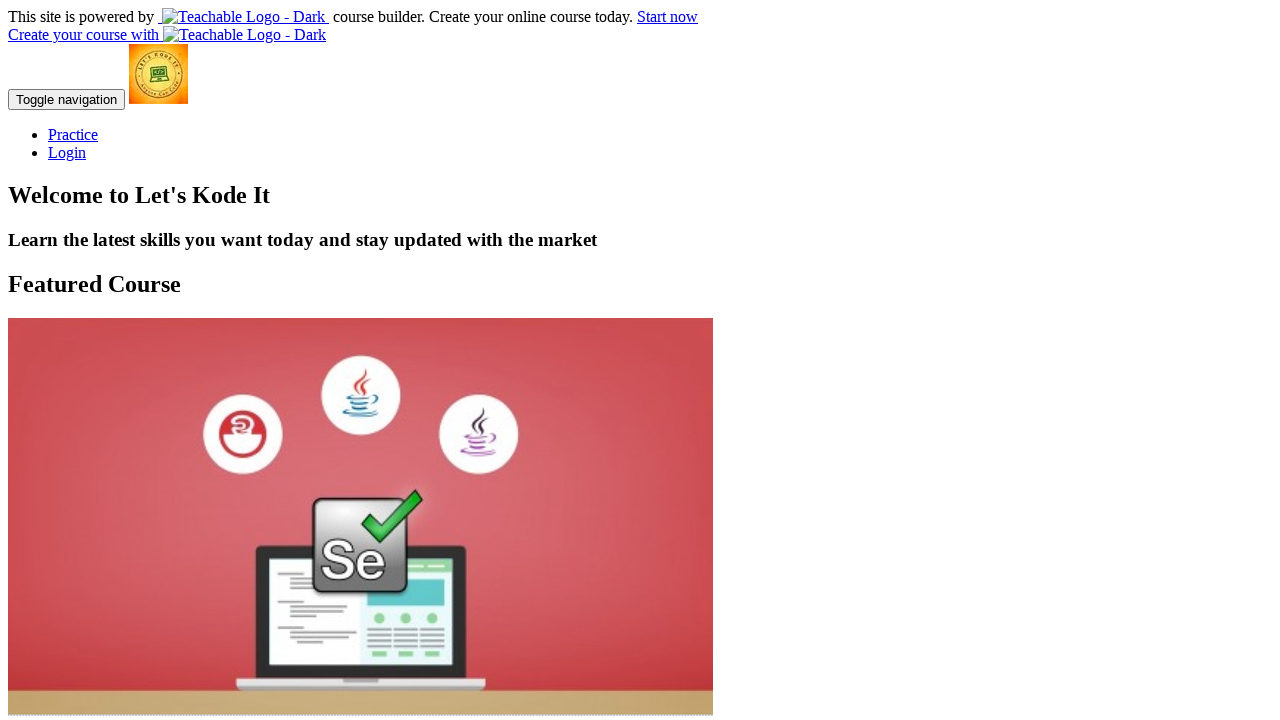

Waited for Practice page to load completely
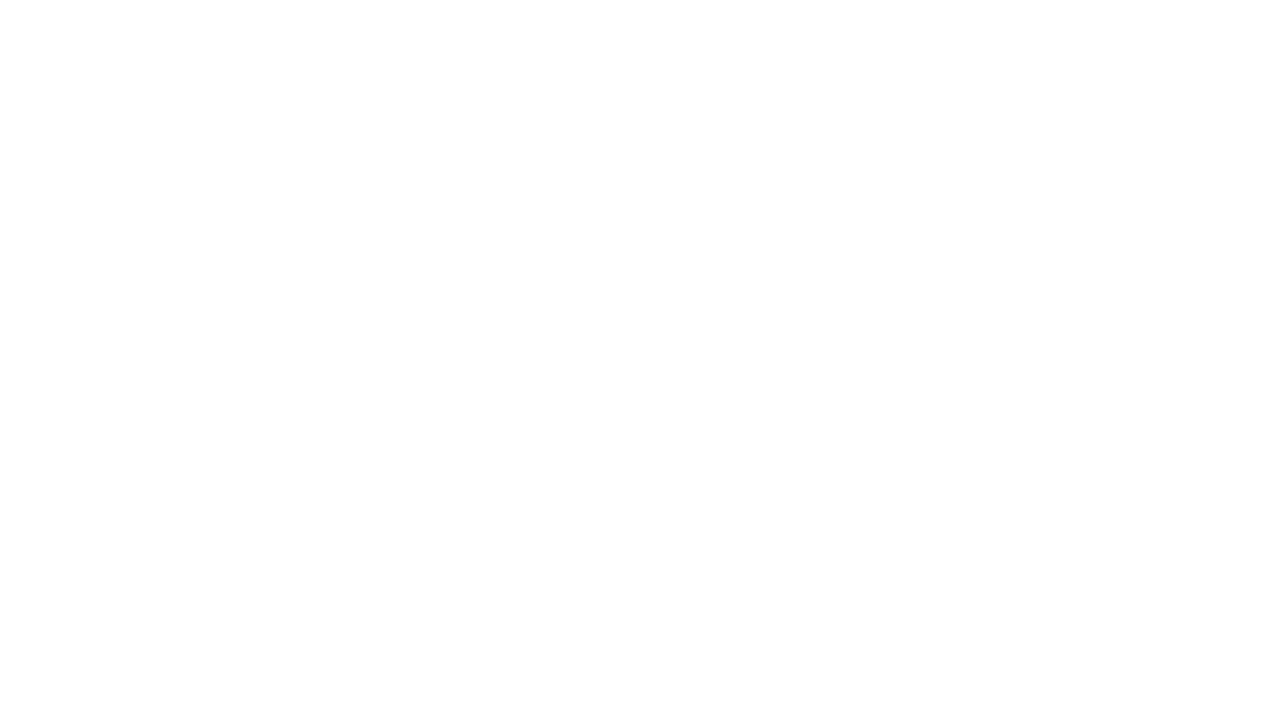

Navigated back to previous page using browser back button
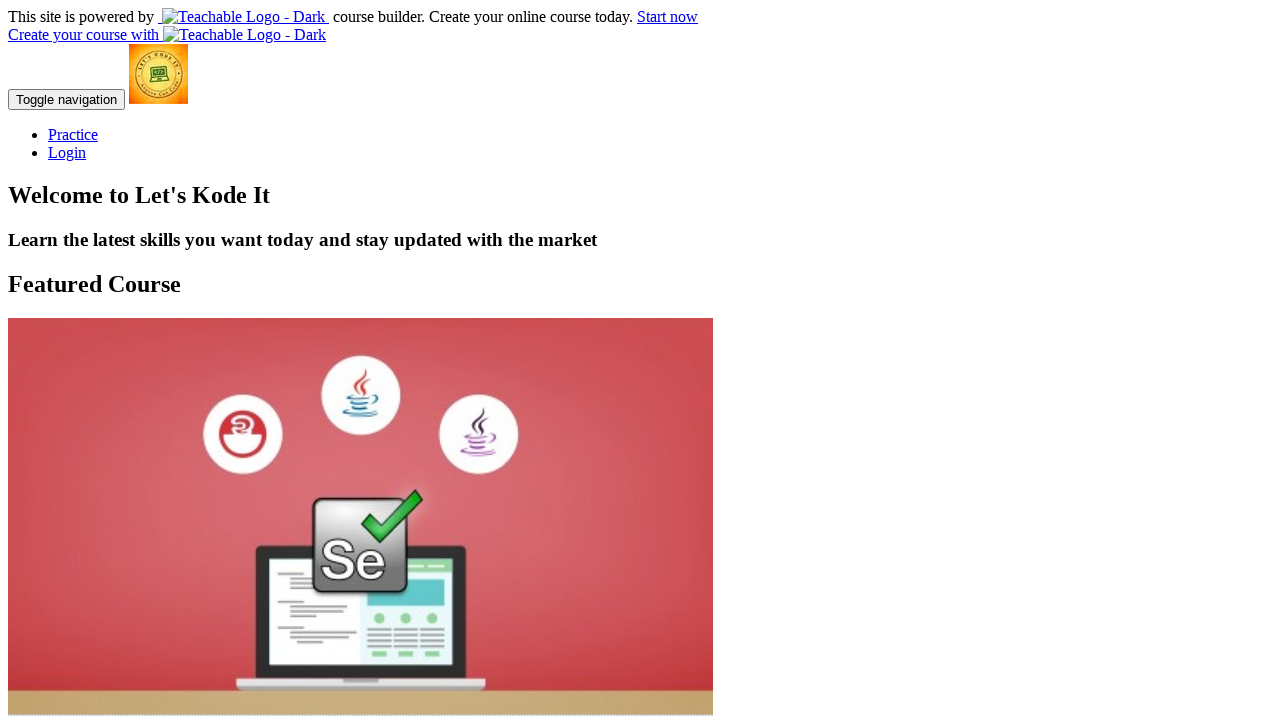

Waited for previous page to load completely
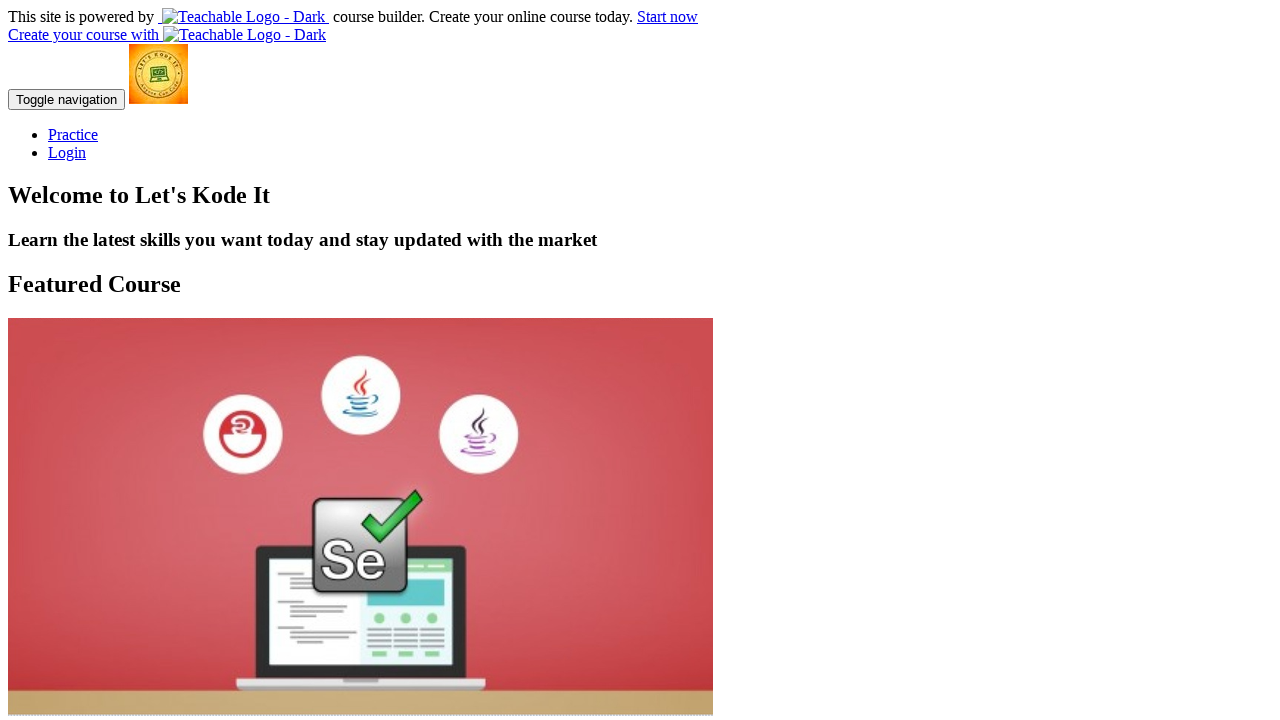

Navigated forward to Practice page using browser forward button
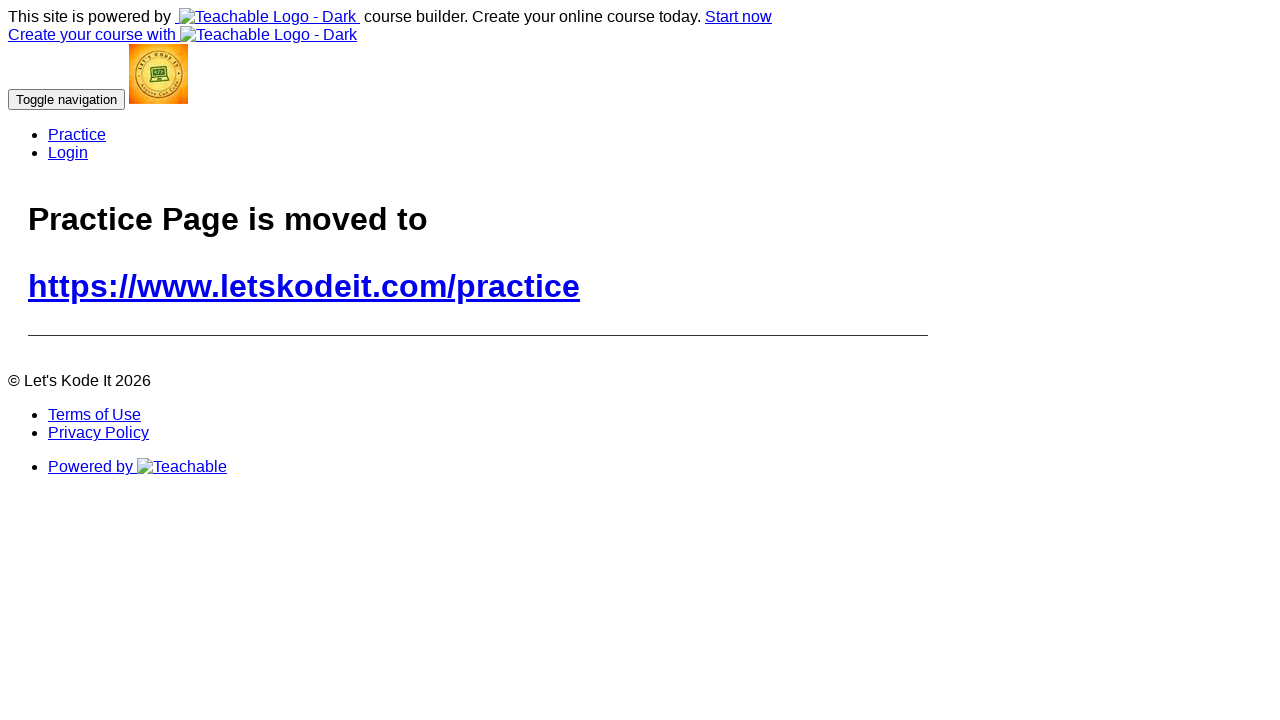

Waited for Practice page to load completely after forward navigation
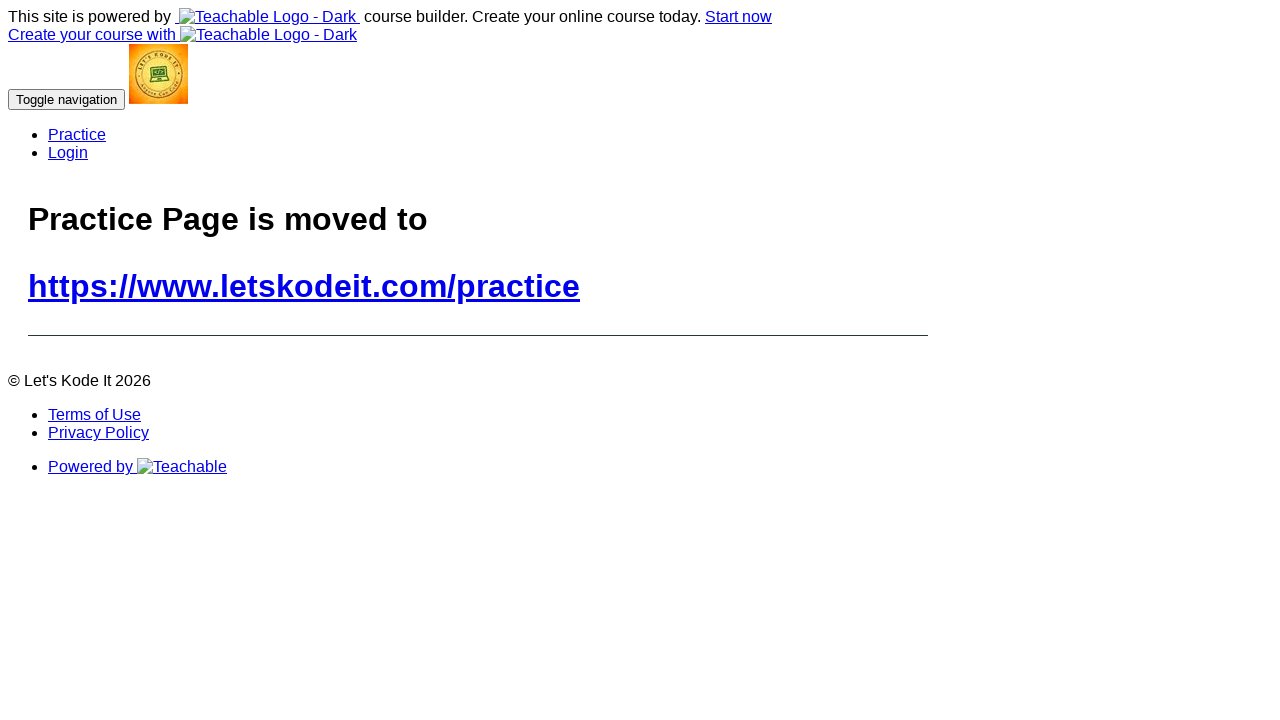

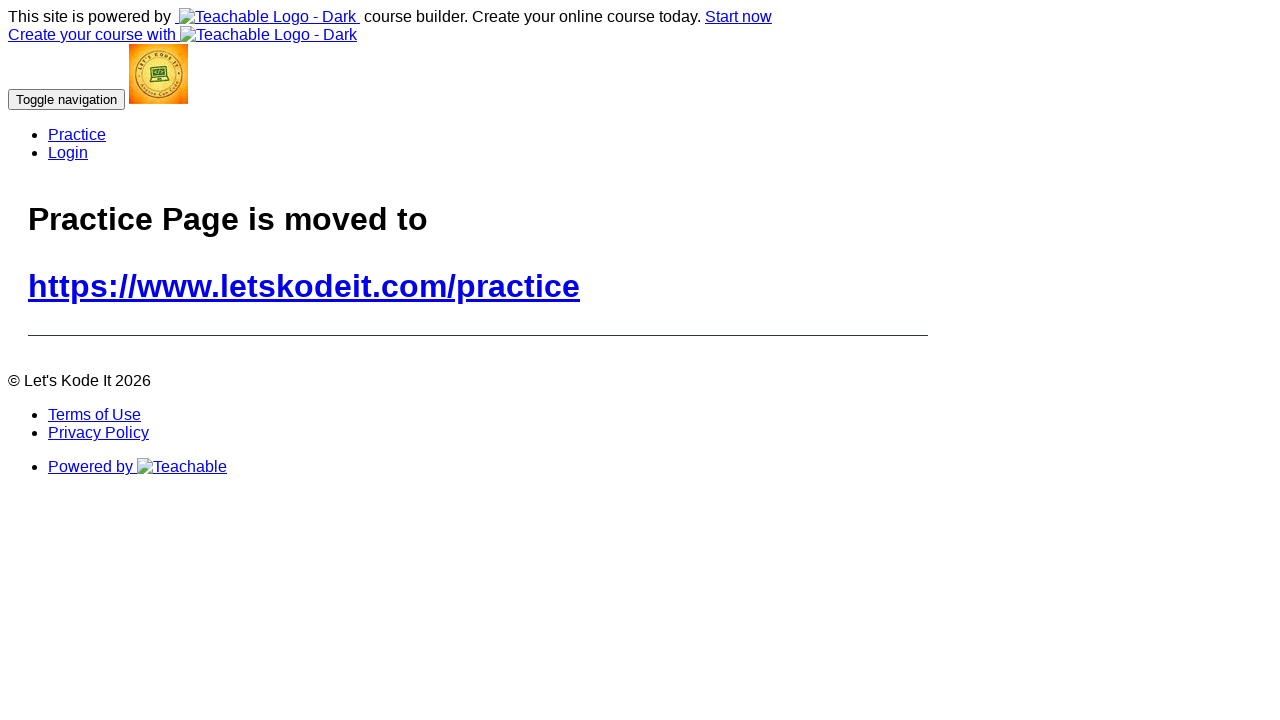